Tests page scrolling by scrolling to the bottom of the page using JavaScript, then scrolling back to the top.

Starting URL: https://www.selenium.dev/selenium/web/scrolling_tests/frame_with_nested_scrolling_frame_out_of_view.html

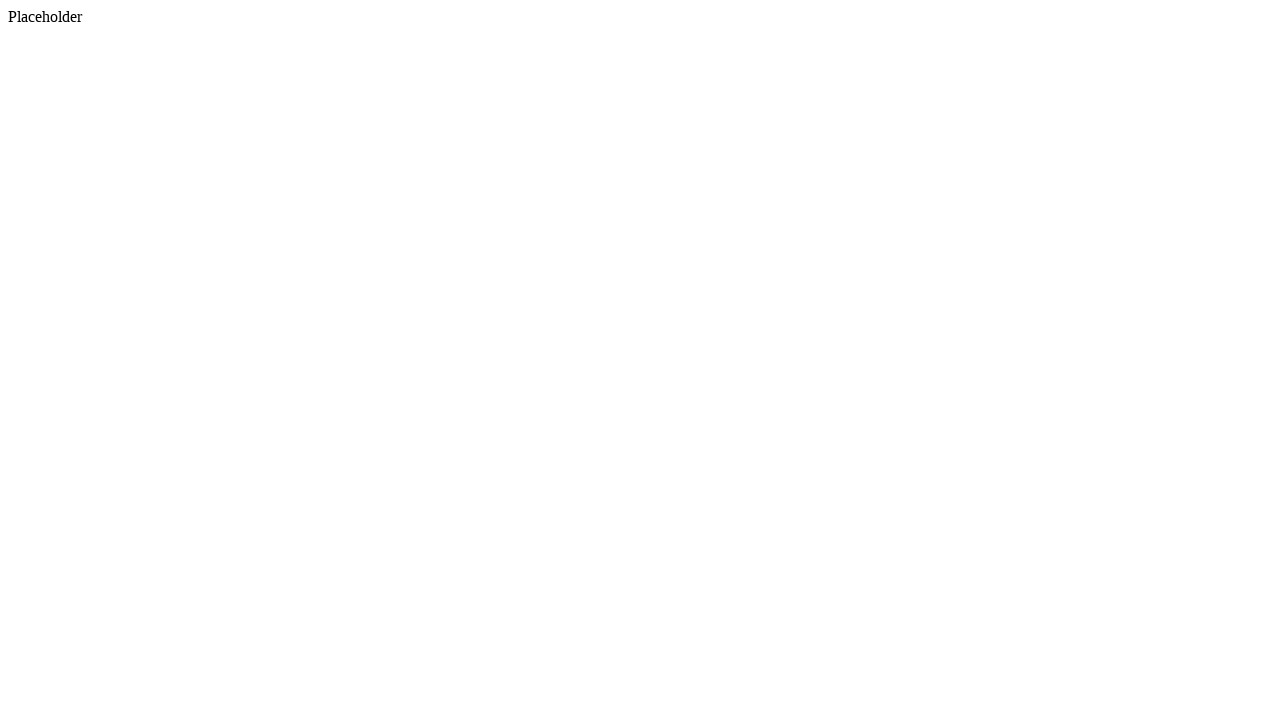

Scrolled to the bottom of the page using JavaScript
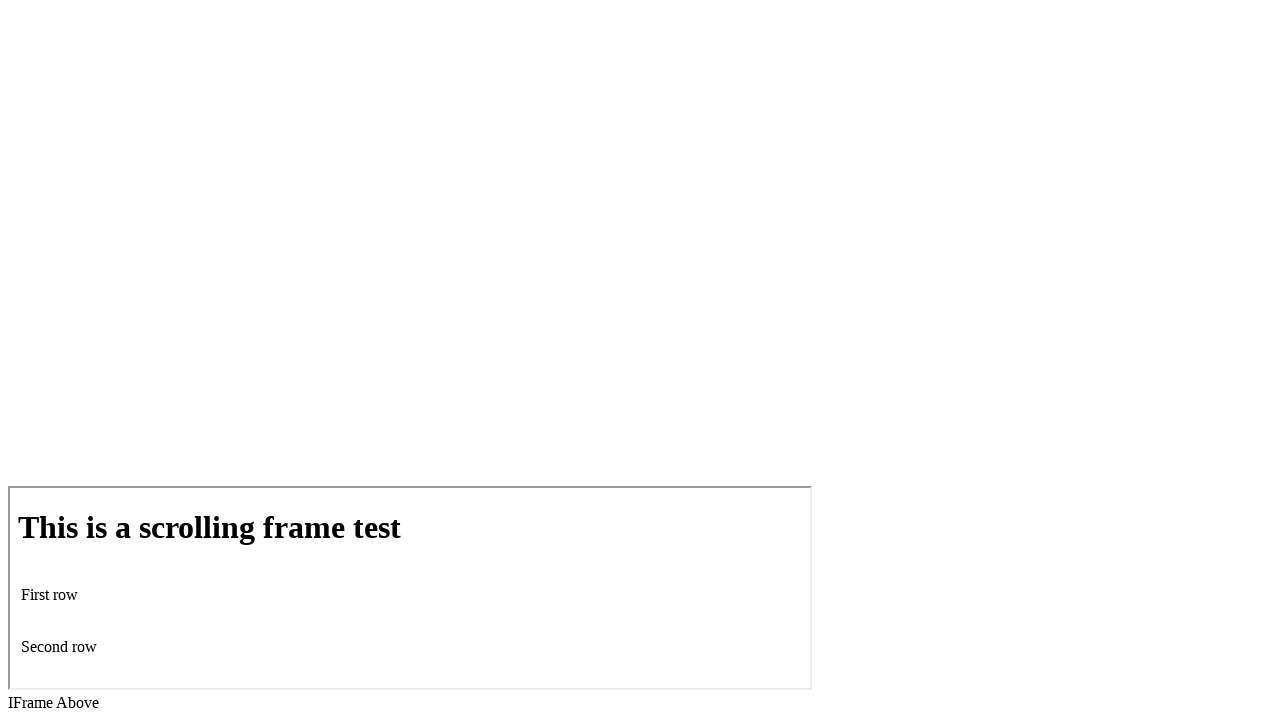

Waited 2 seconds to observe the scroll to bottom
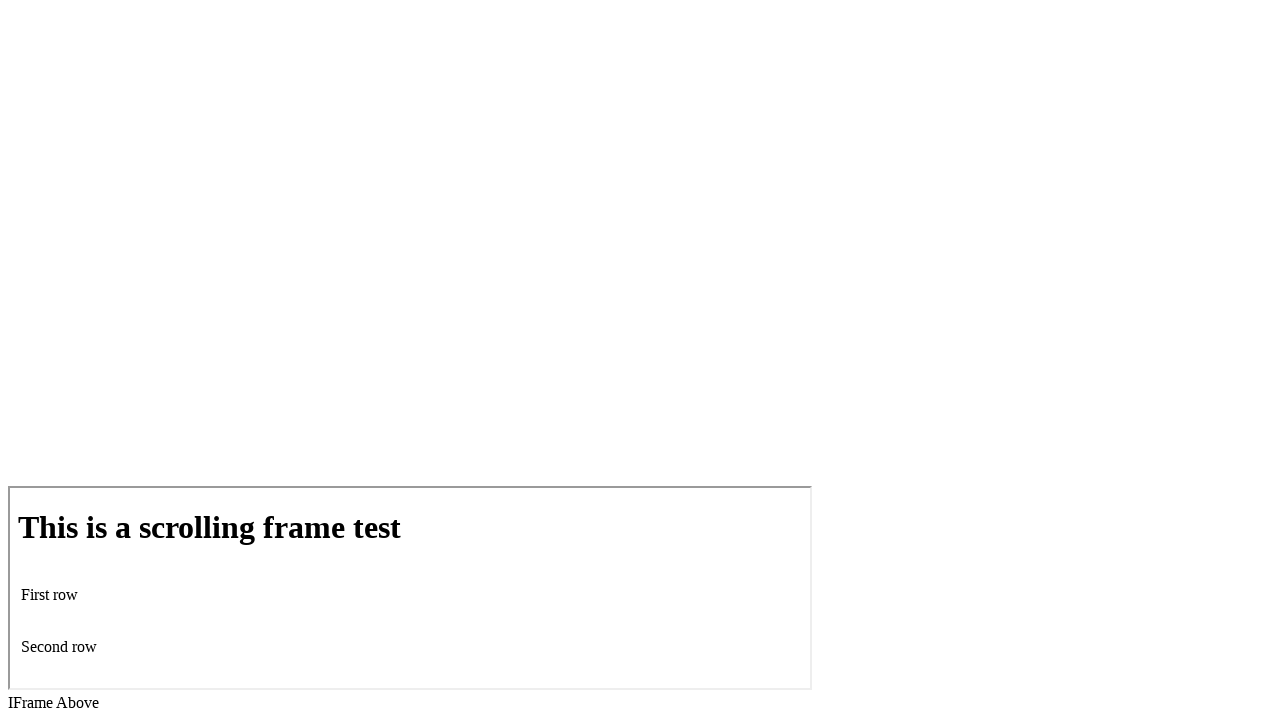

Scrolled back to the top of the page using JavaScript
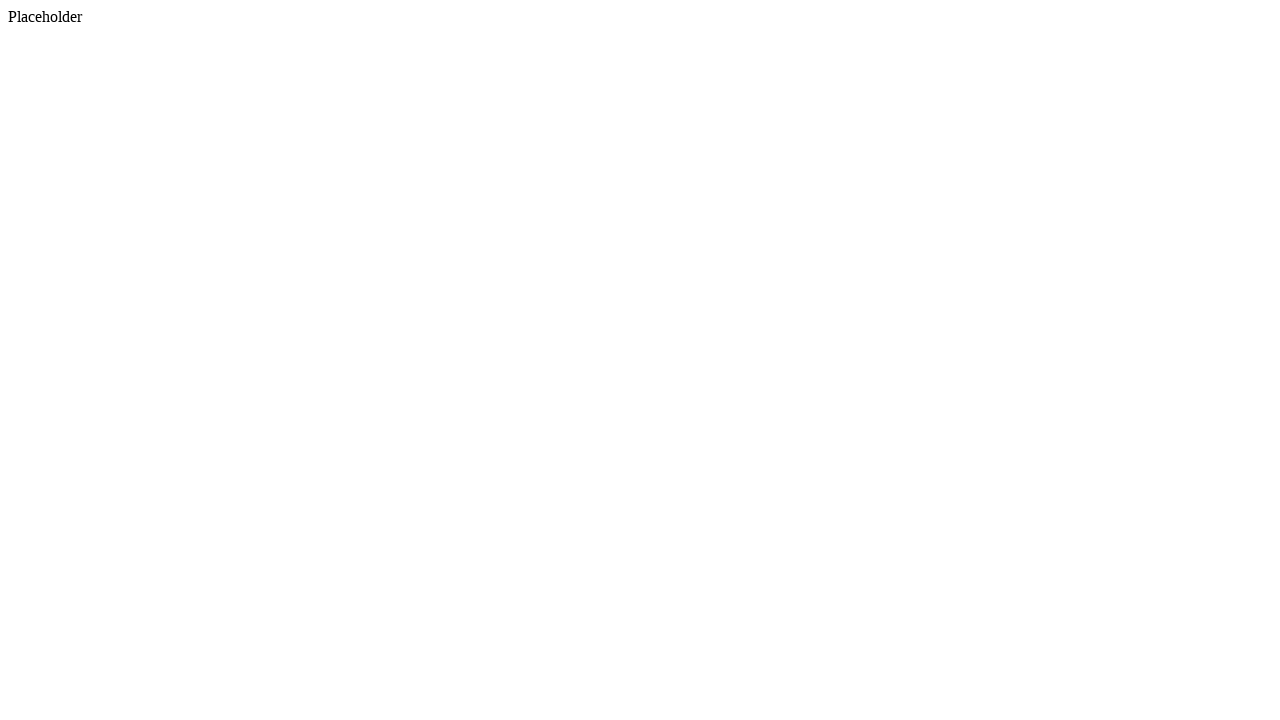

Waited 2 seconds to observe the scroll back to top
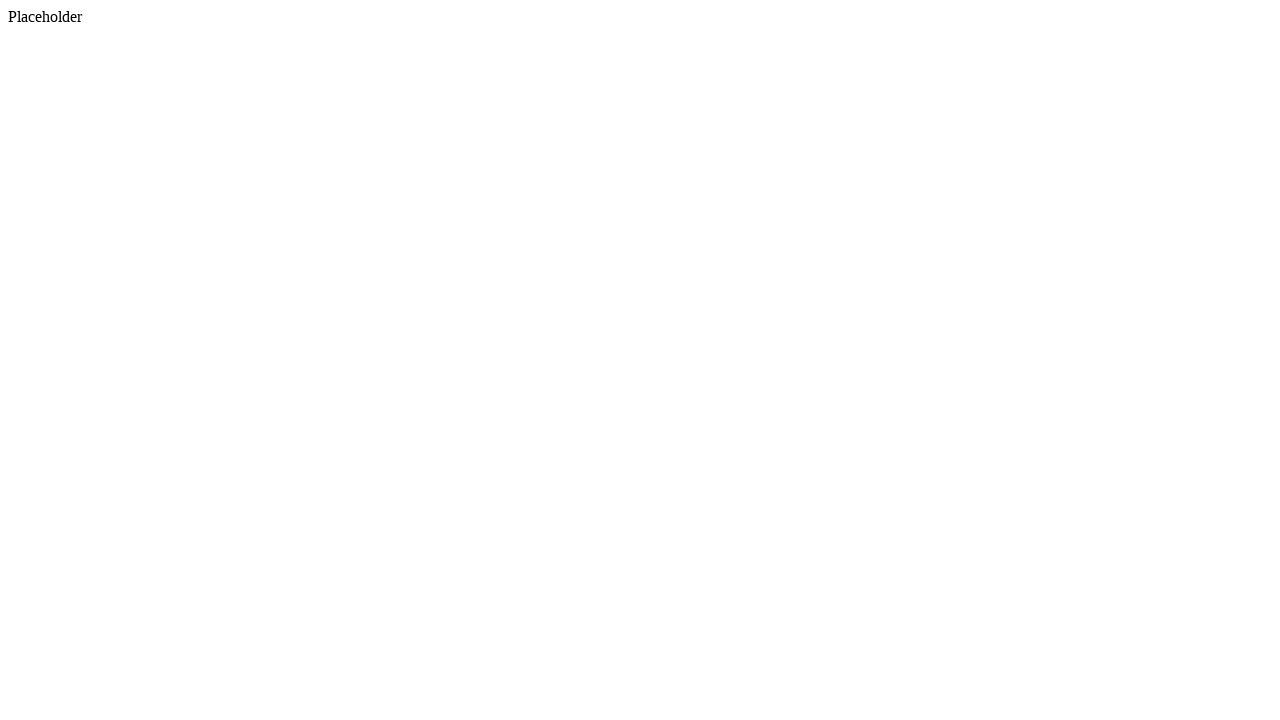

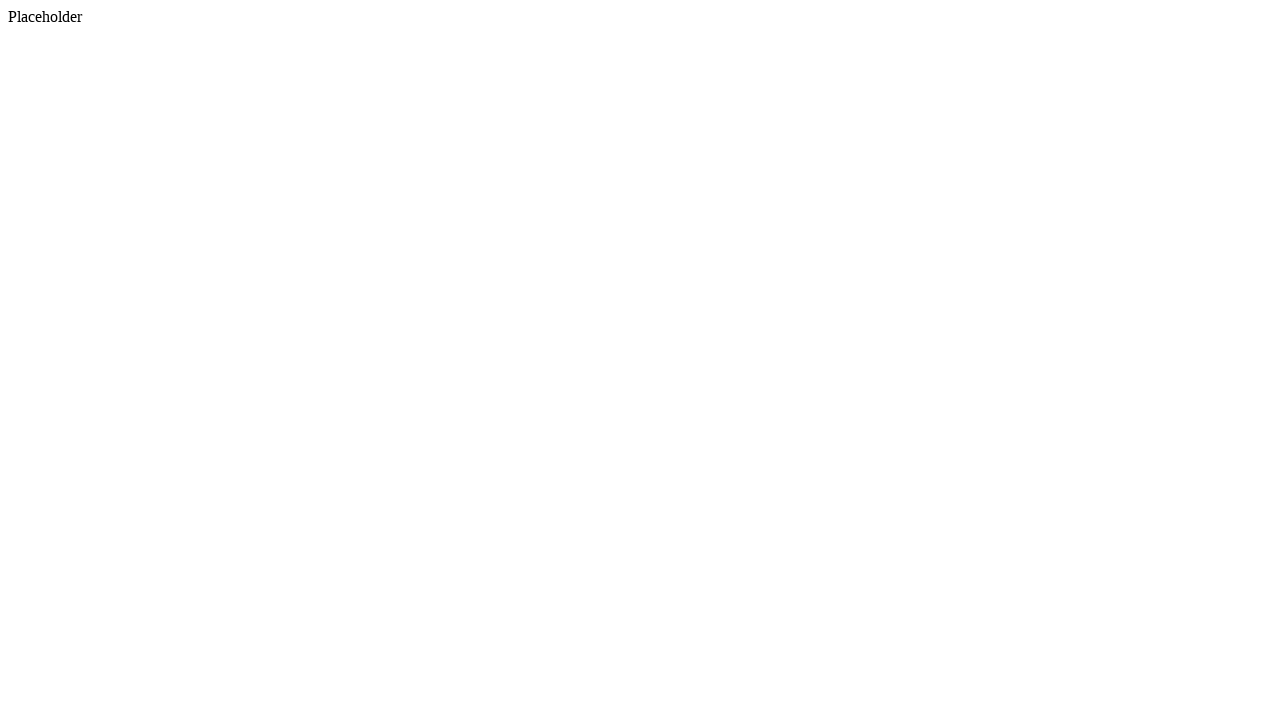